Navigates to OrangeHRM demo site and verifies the page loads by checking the current URL

Starting URL: http://alchemy.hguy.co/orangehrm

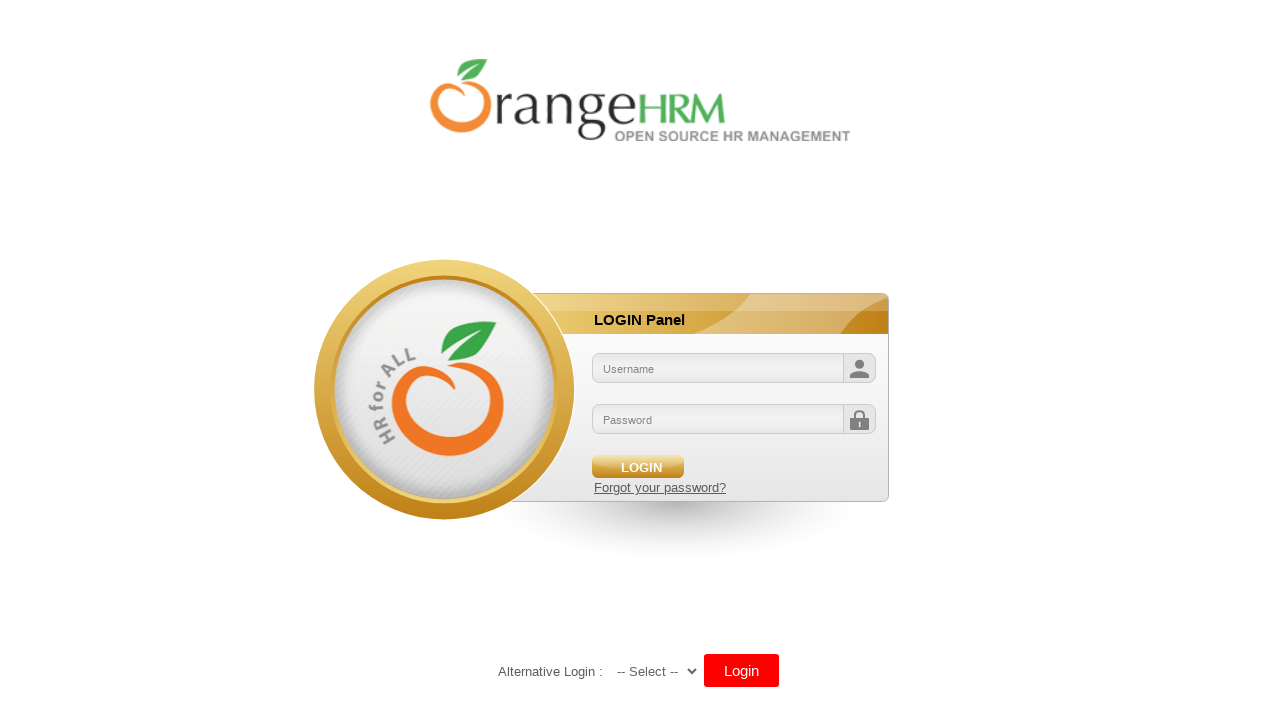

Waited for page to load (domcontentloaded state)
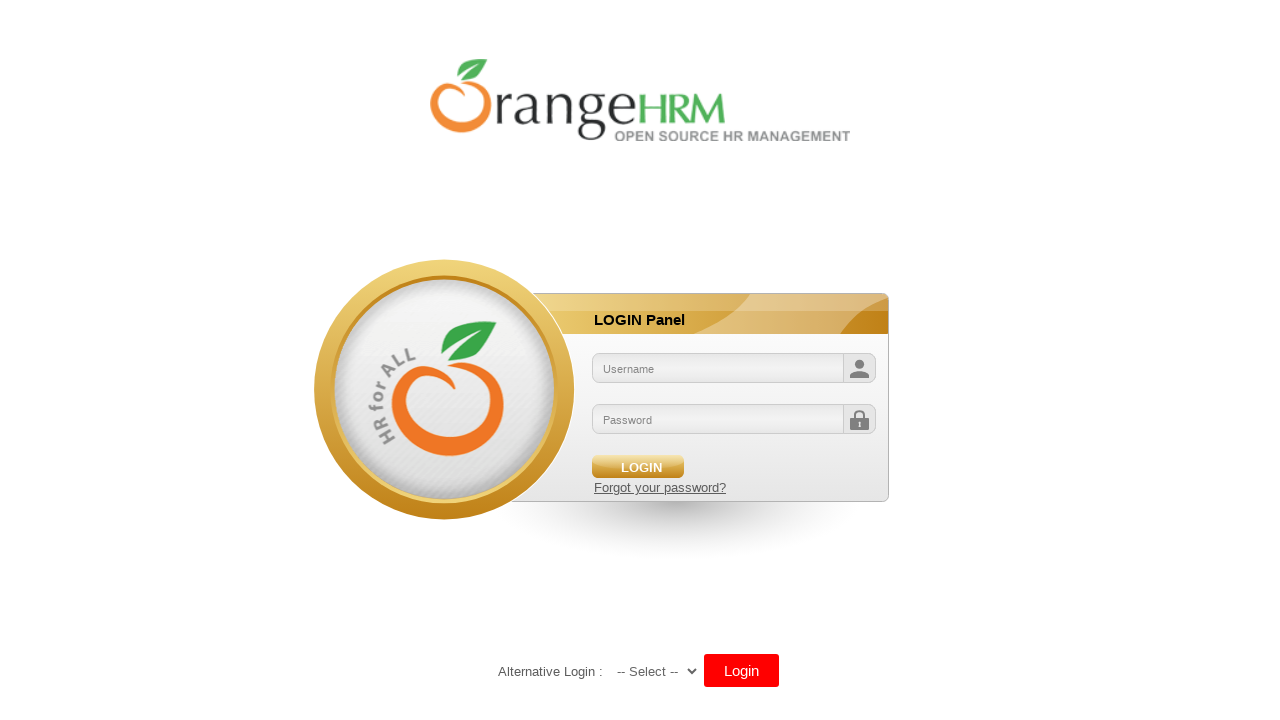

Retrieved current URL: http://alchemy.hguy.co:8080/orangehrm/symfony/web/index.php/auth/login
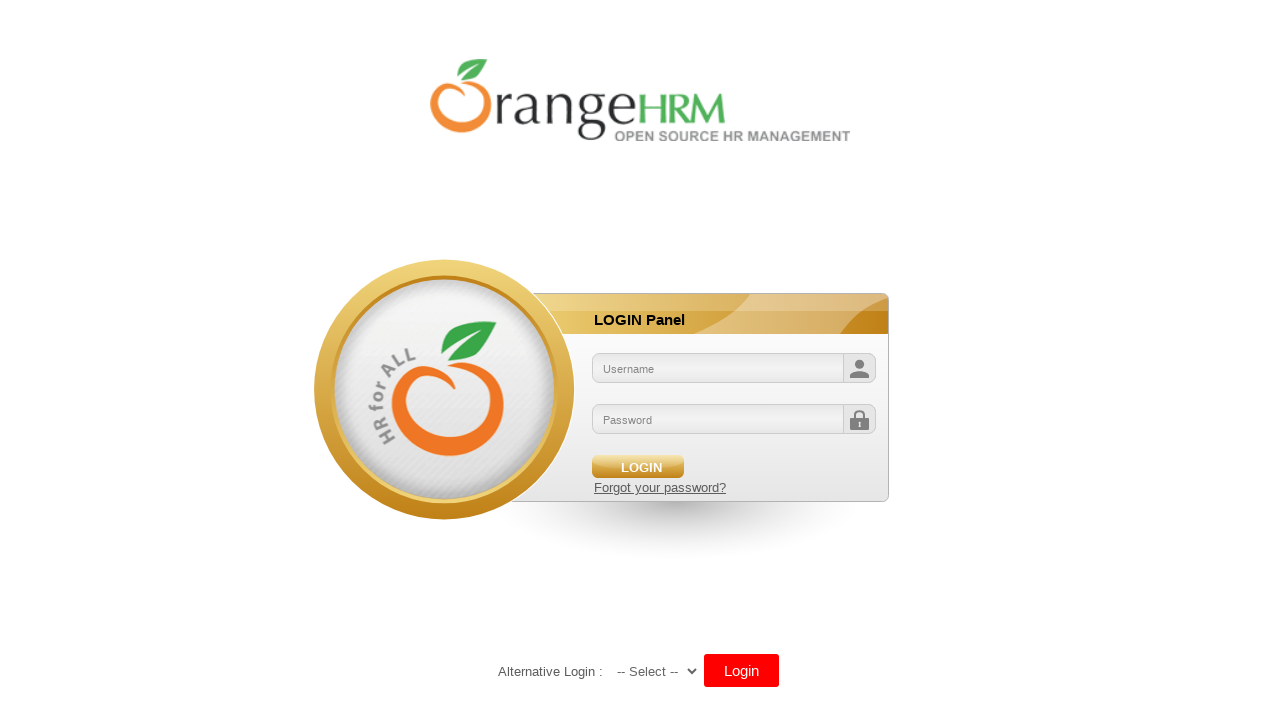

Printed current URL to console
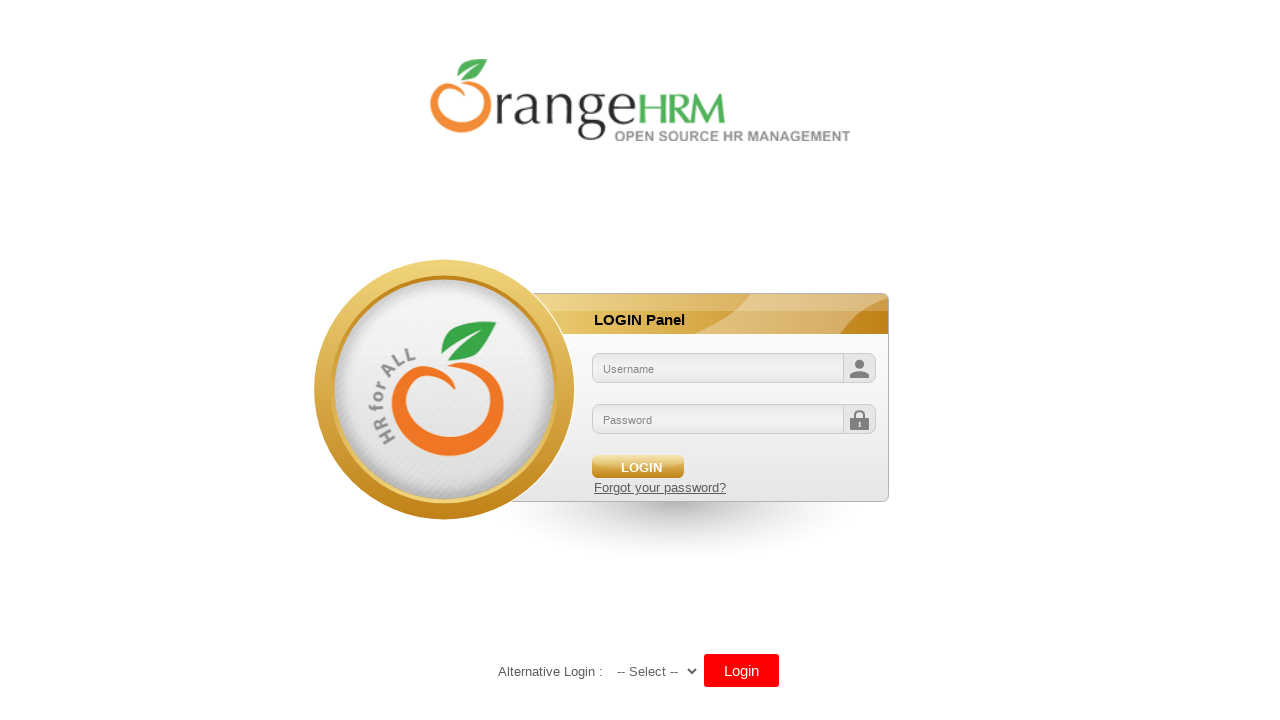

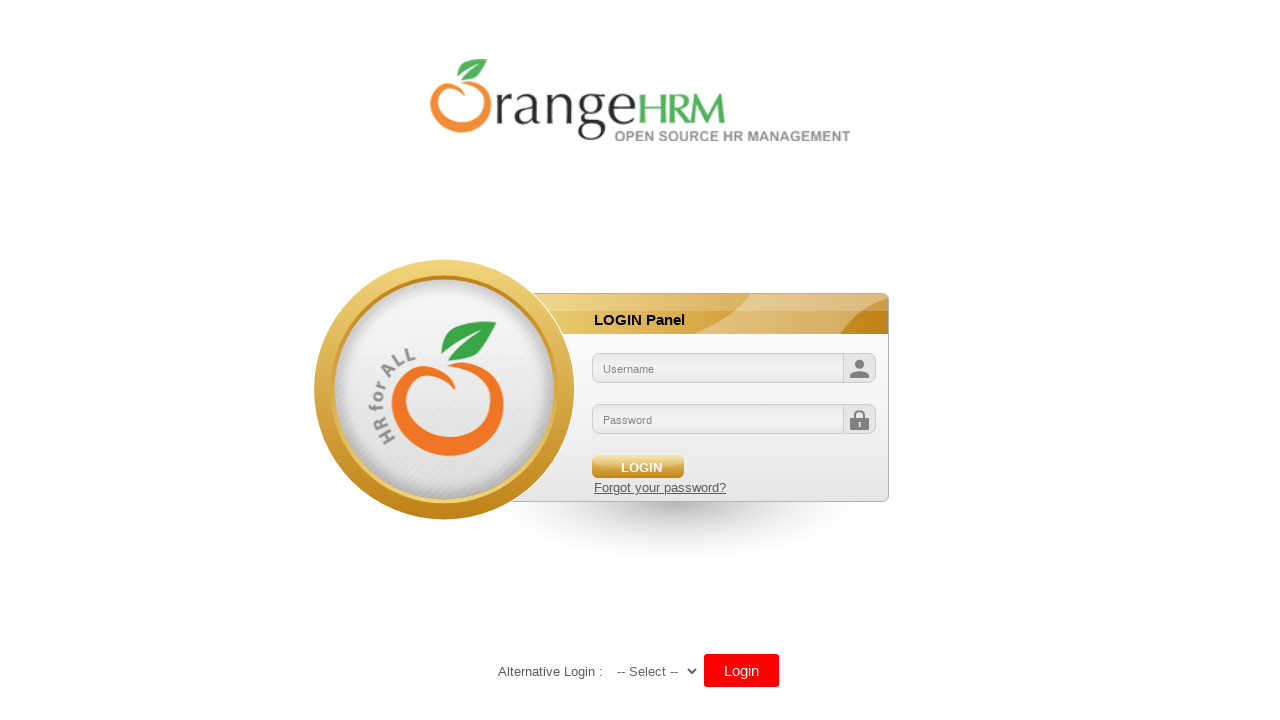